Navigates to the getcalley.com sitemap XML page, sets viewport size, and verifies the page loaded correctly by checking the current URL.

Starting URL: https://www.getcalley.com/page-sitemap.xml

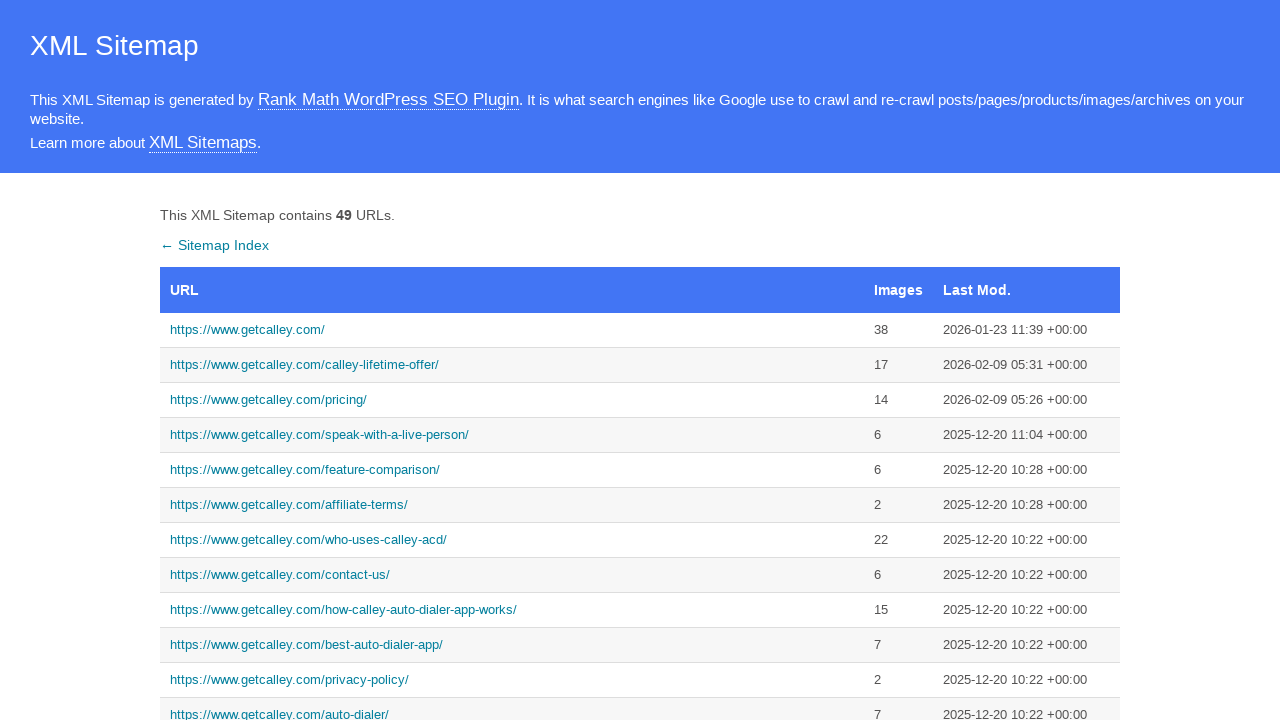

Set viewport size to 1920x1080
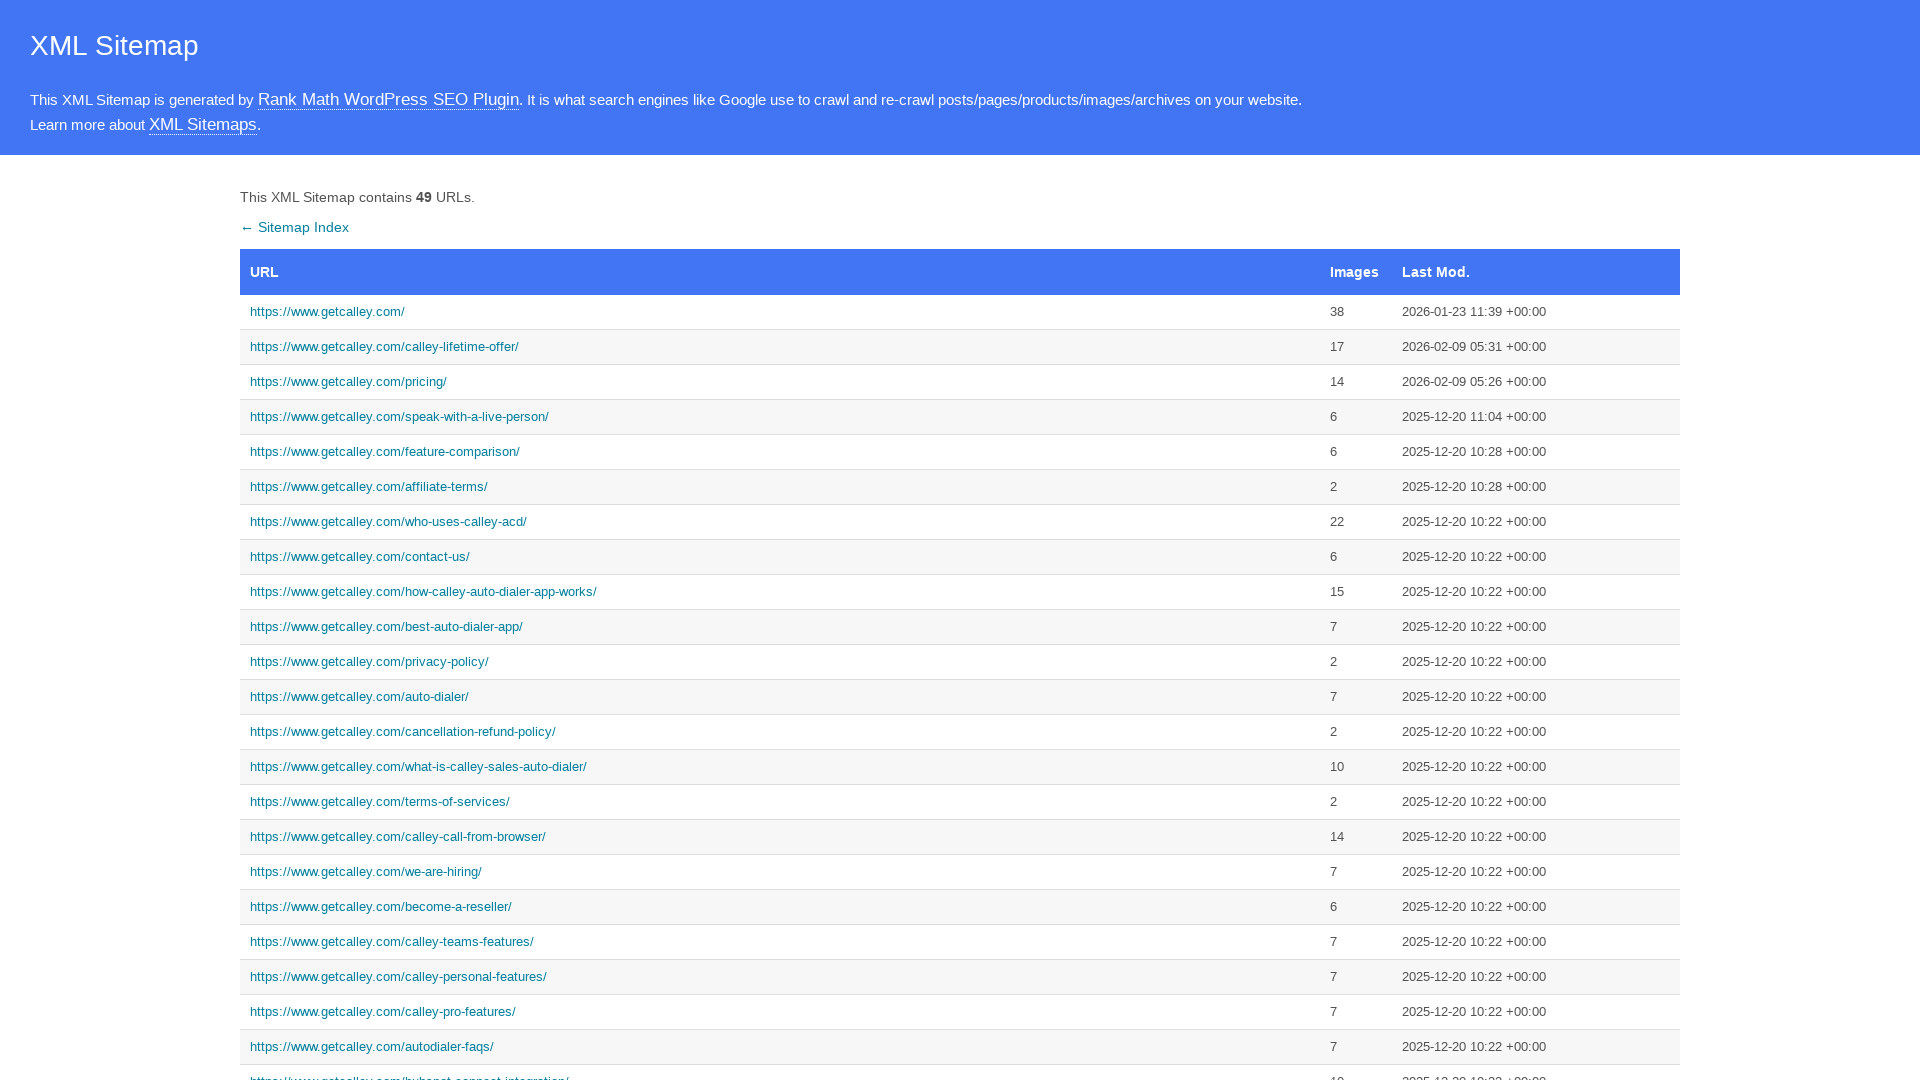

Page load state completed
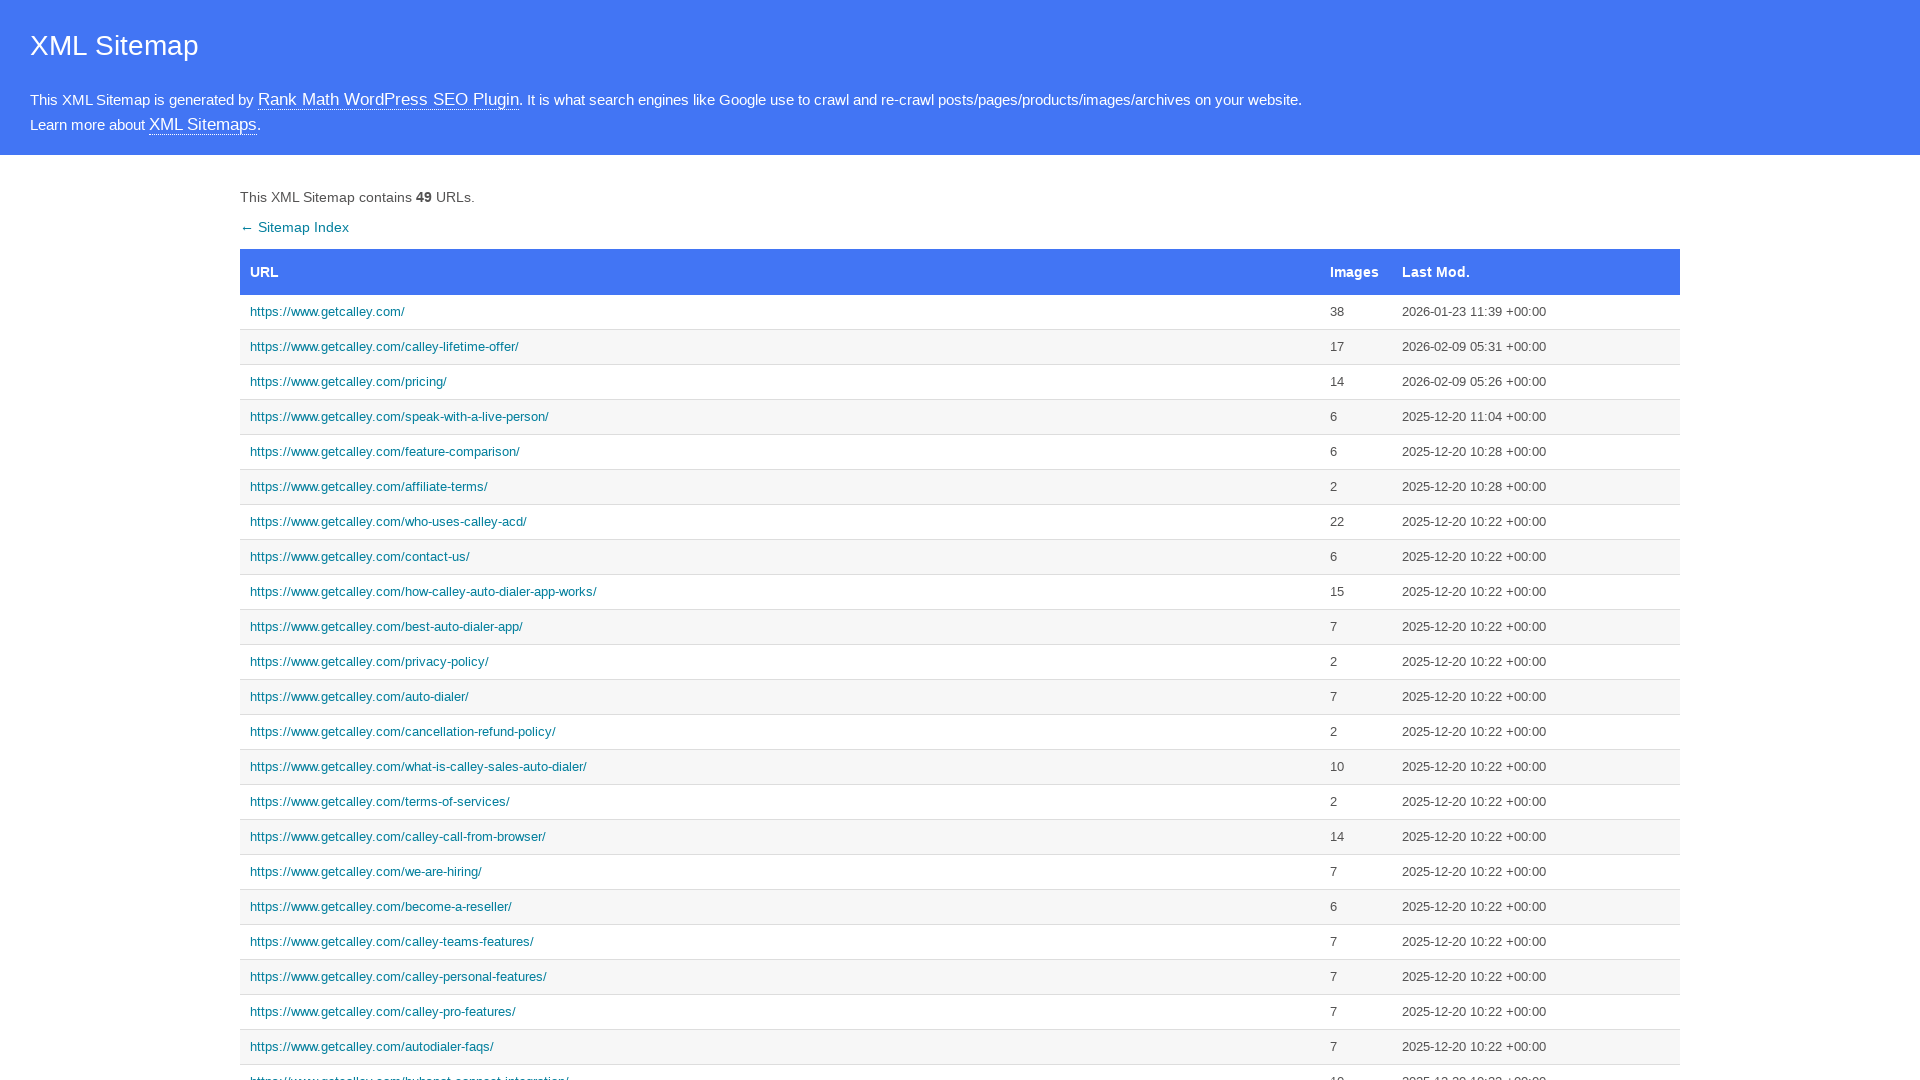

Retrieved current URL from page
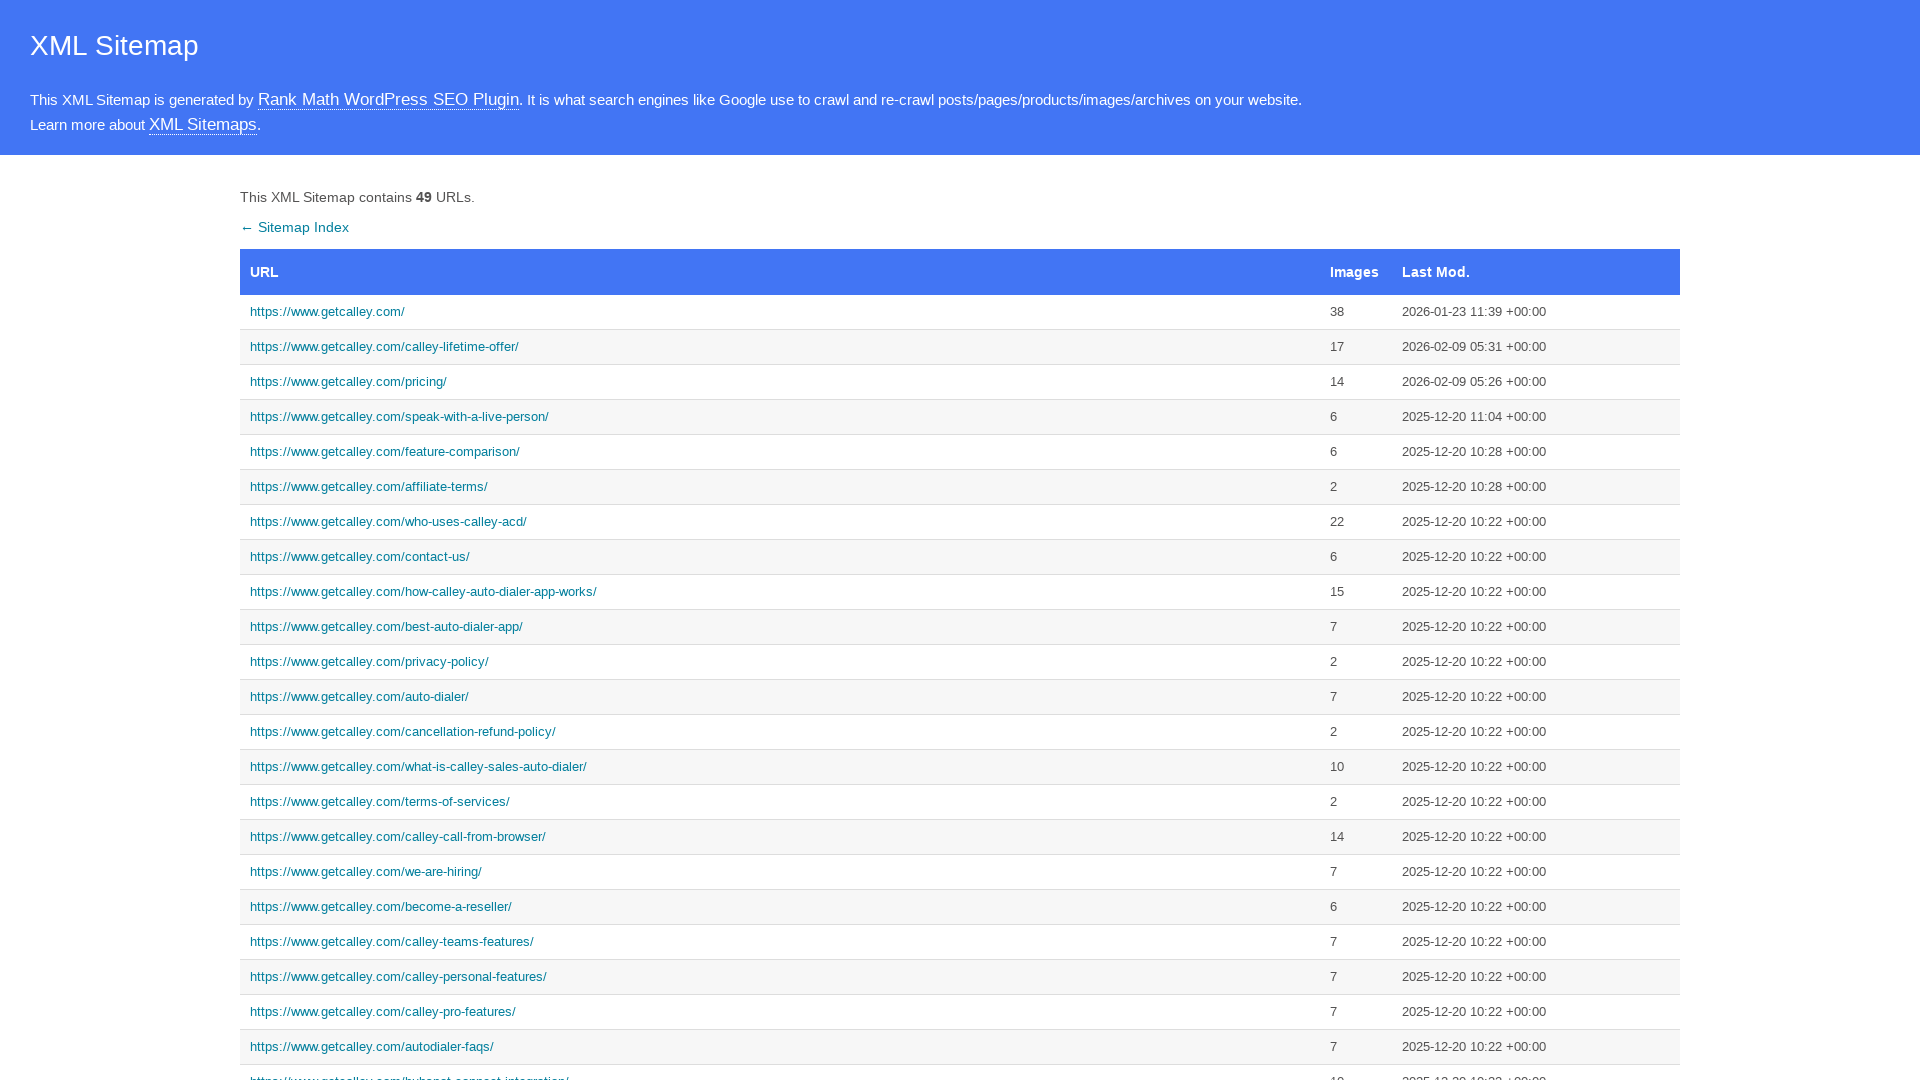

Verified current URL matches expected sitemap URL
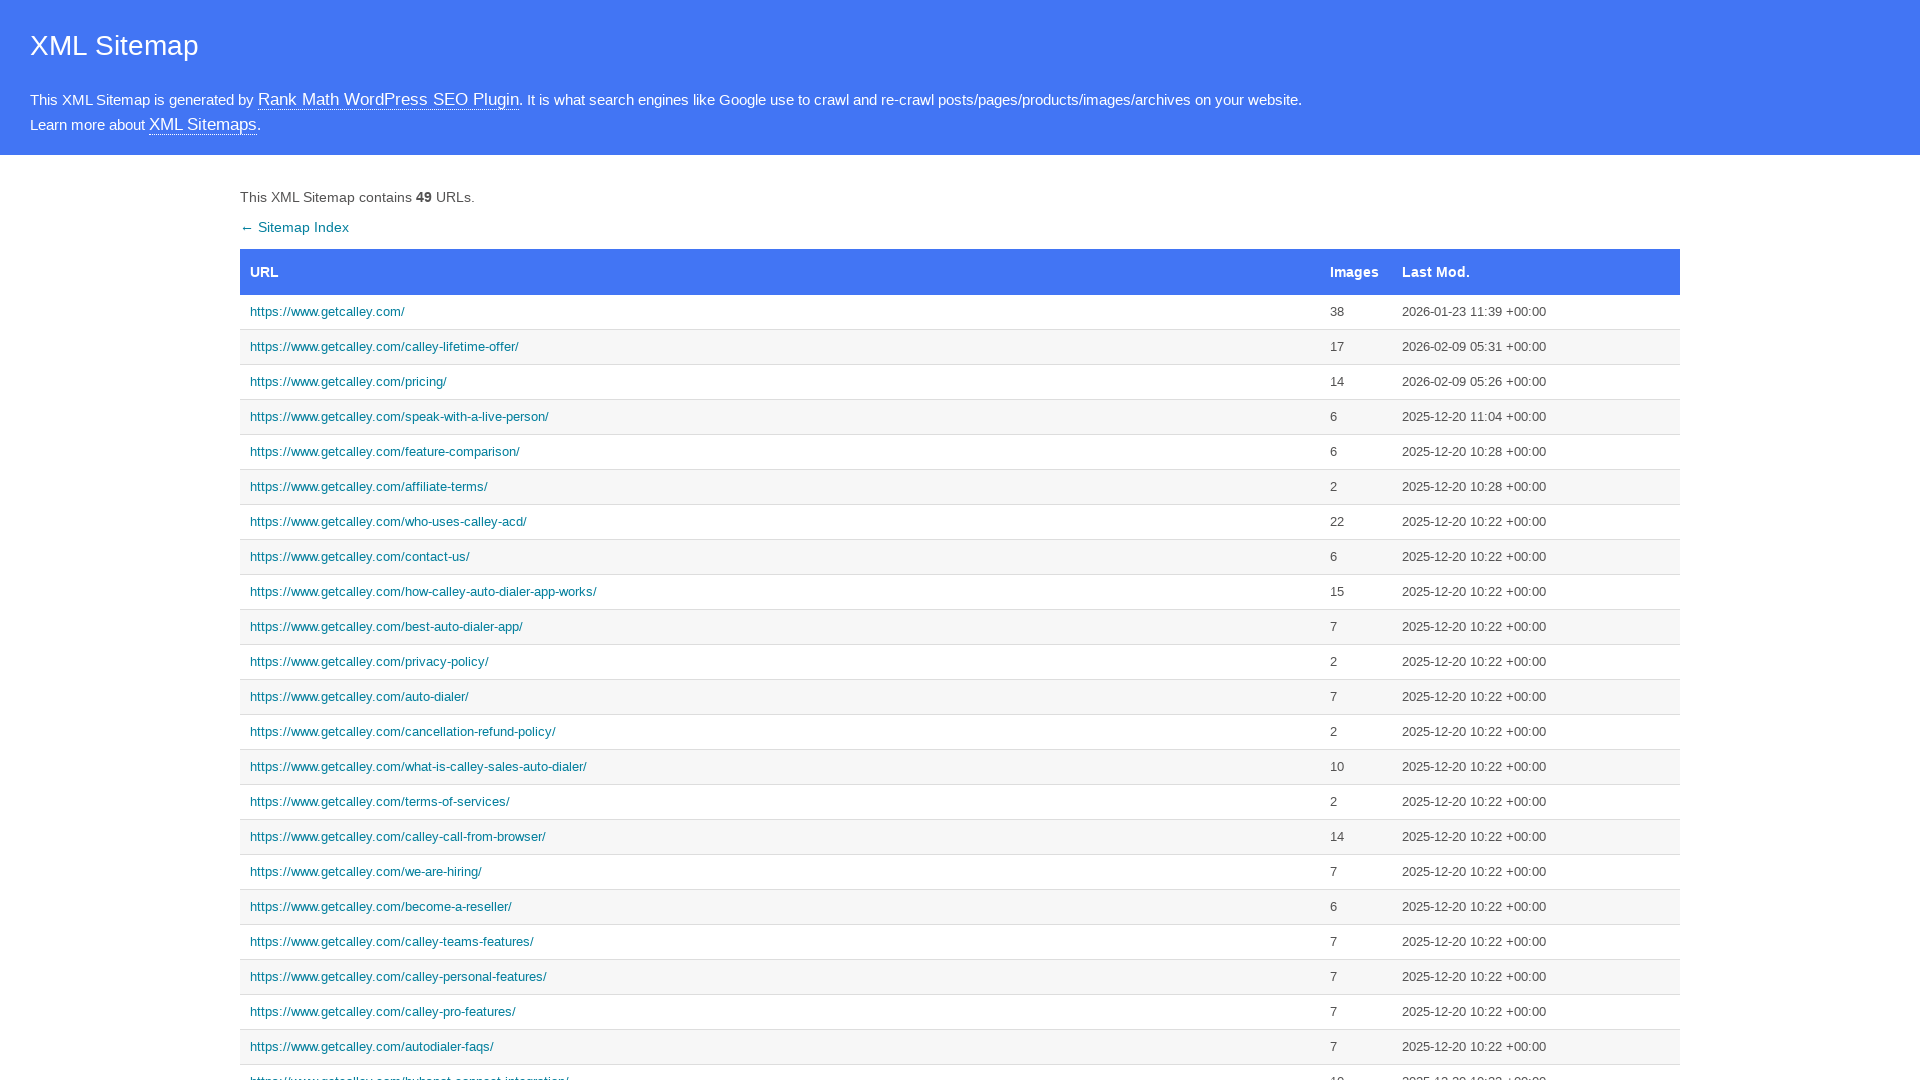

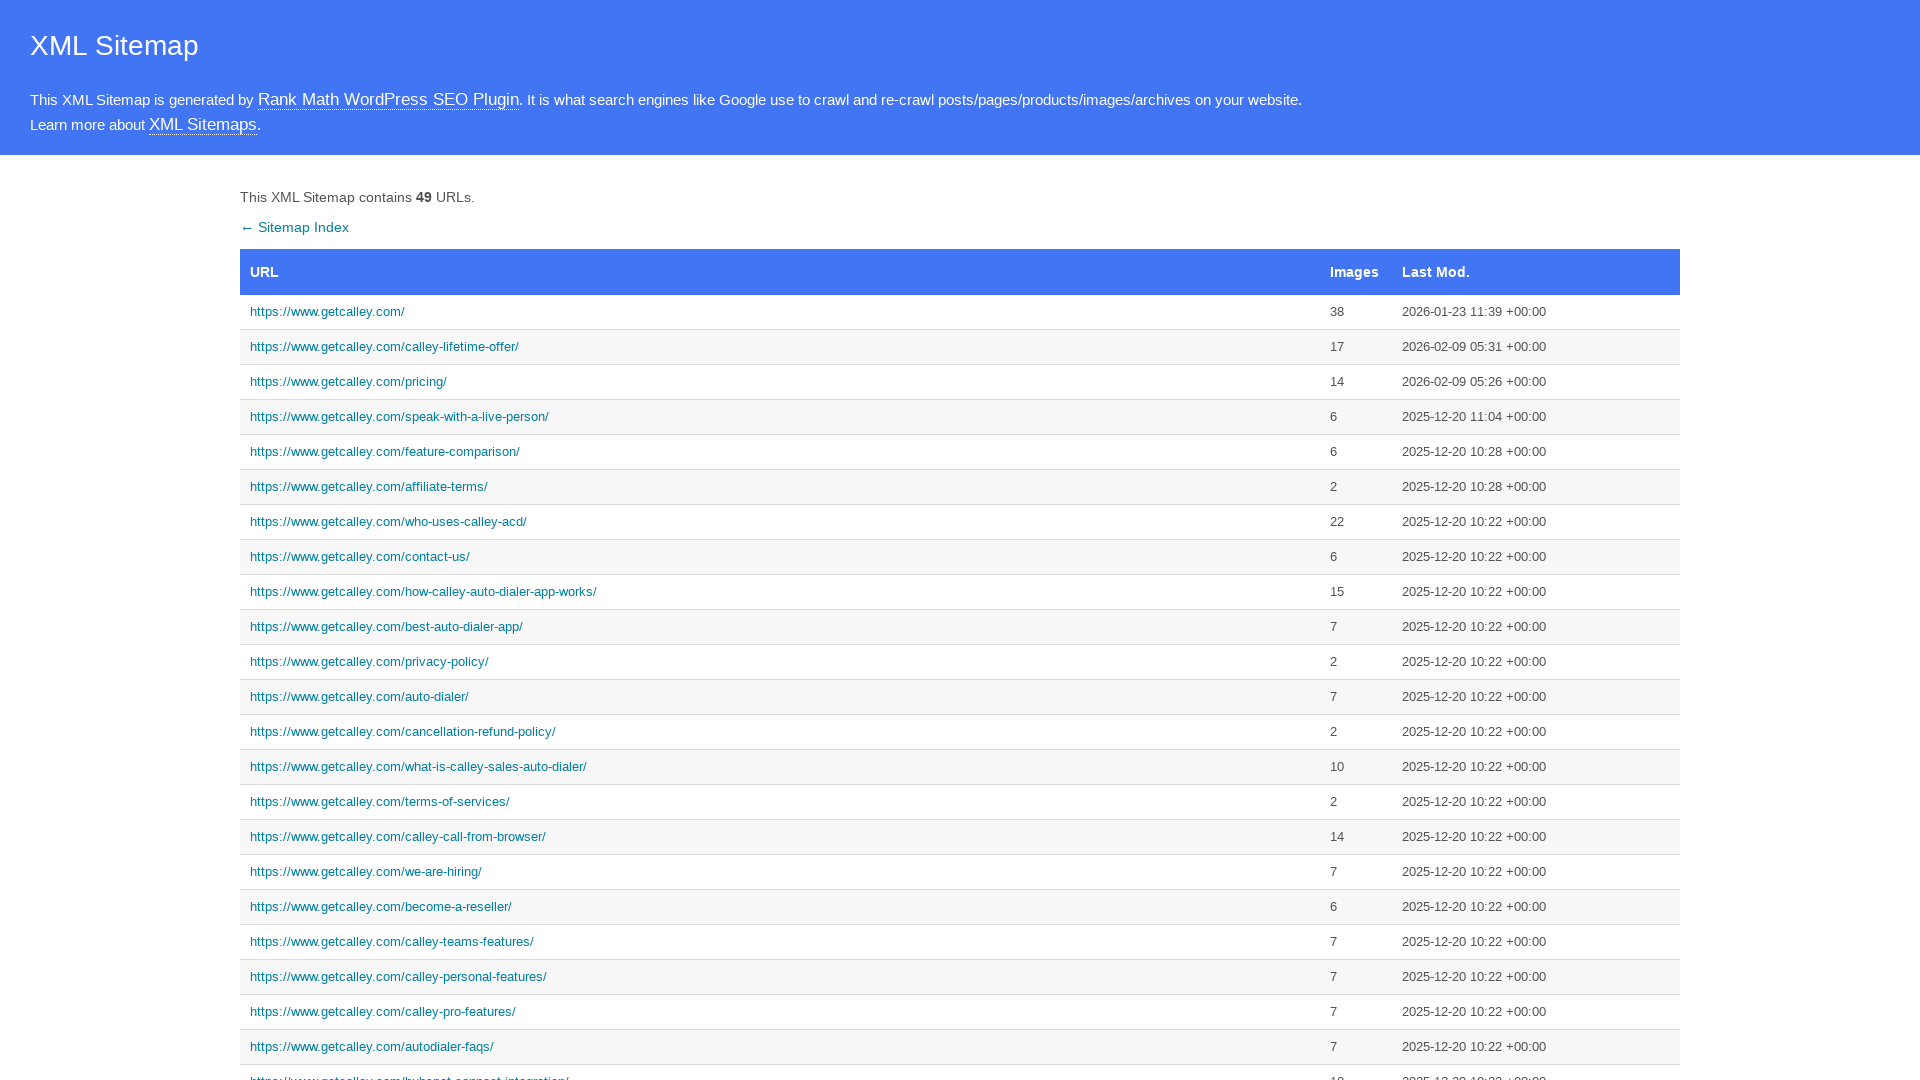